Tests filling form fields within shadow DOM elements on the SelectorHub practice page by entering values into username and pizza input fields

Starting URL: https://selectorshub.com/xpath-practice-page/

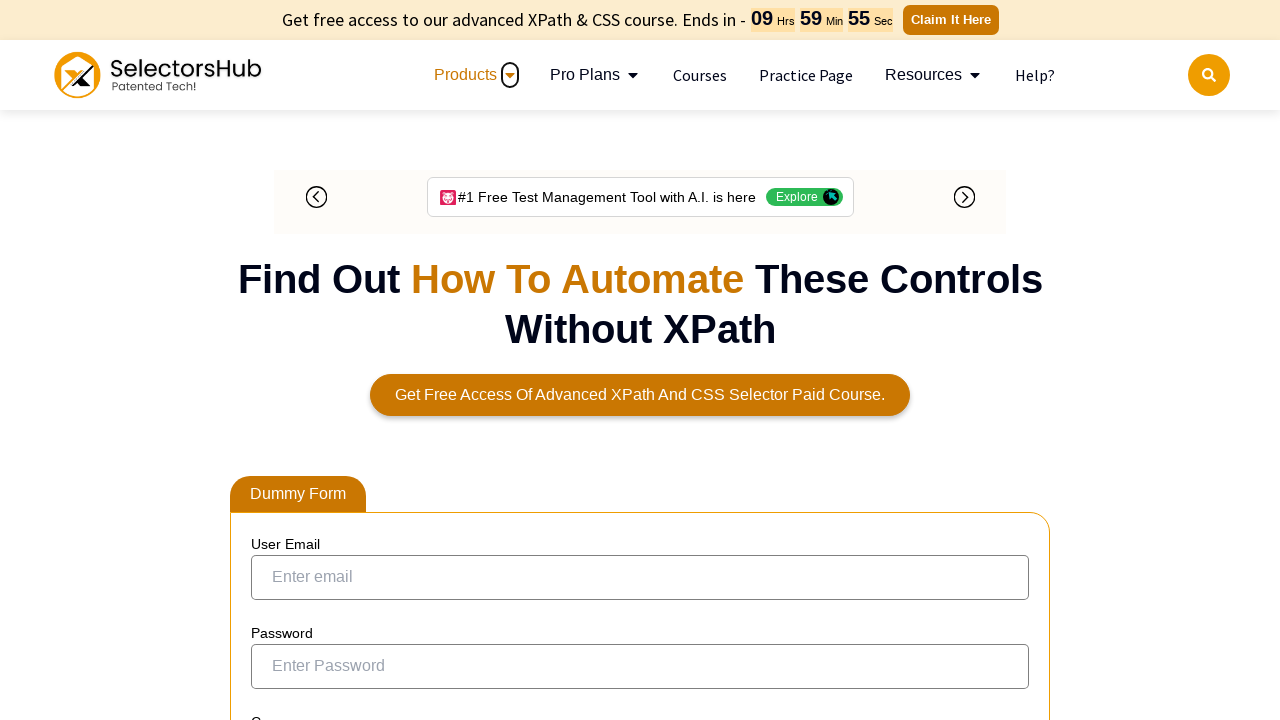

Filled username field within shadow DOM with 'testuser_john' on #userName #kils
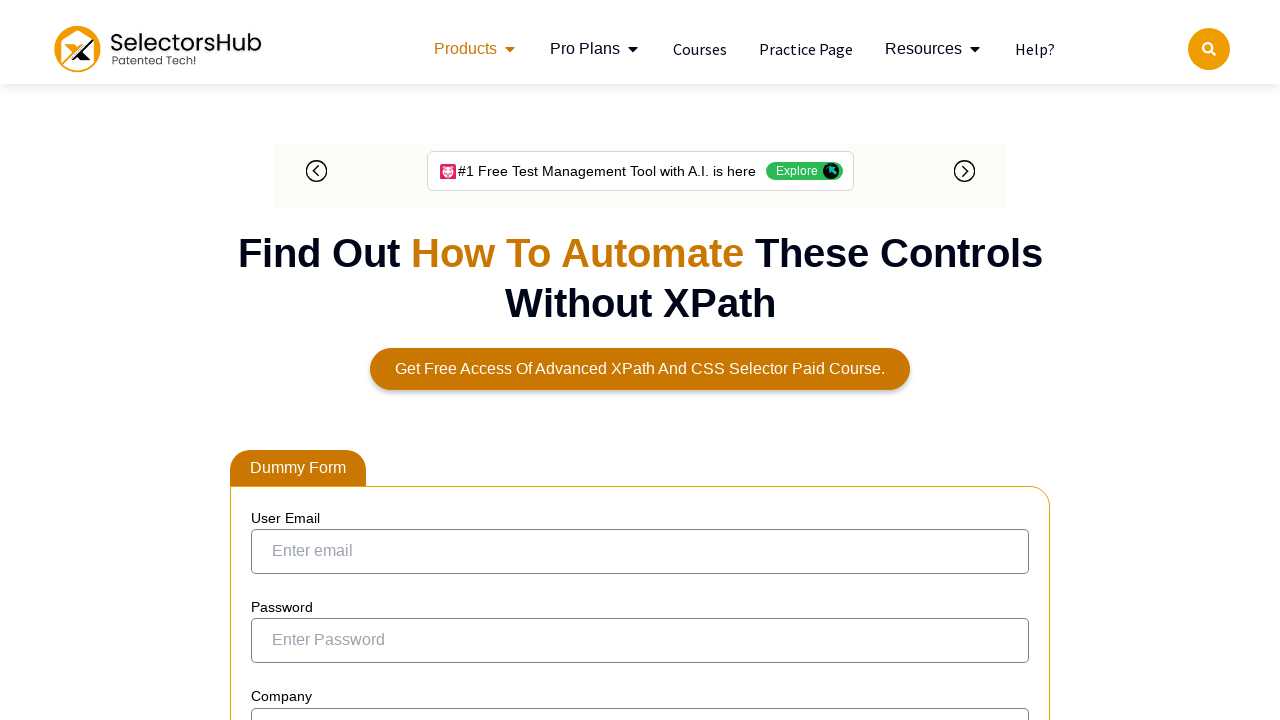

Filled pizza field within shadow DOM with 'Margherita' on #userName #app2 #pizza
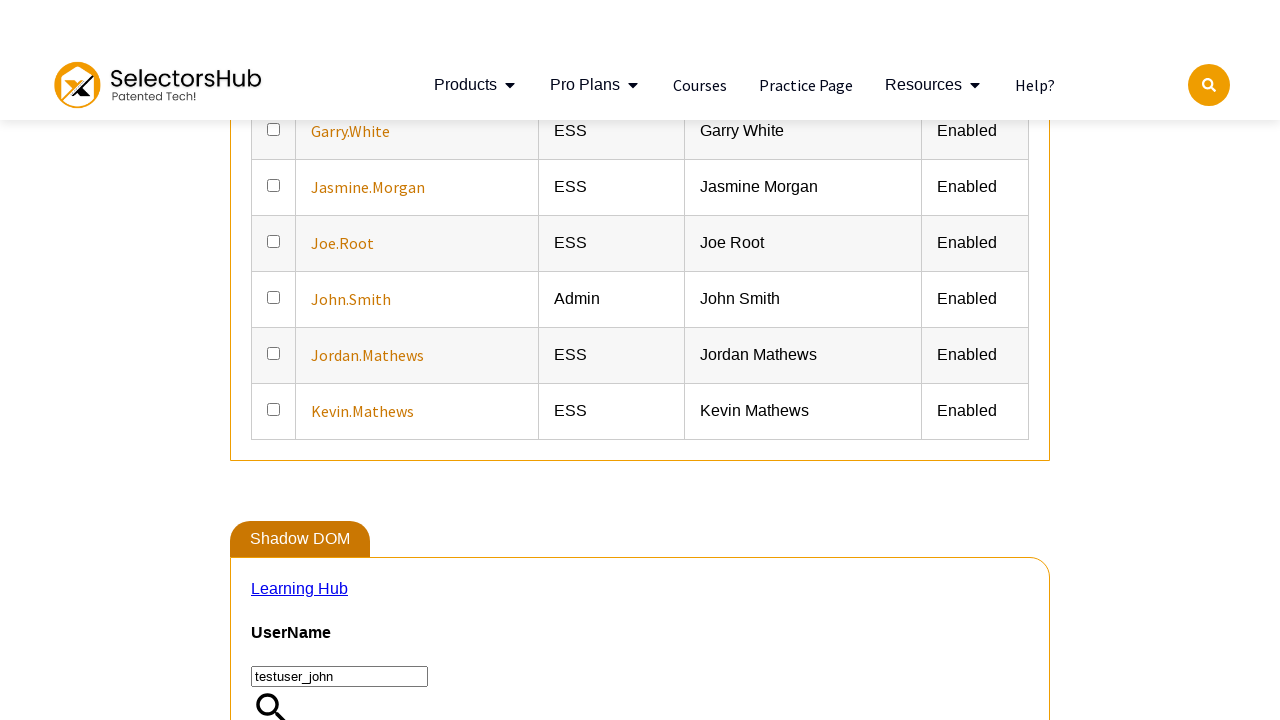

Waited for page to process form inputs
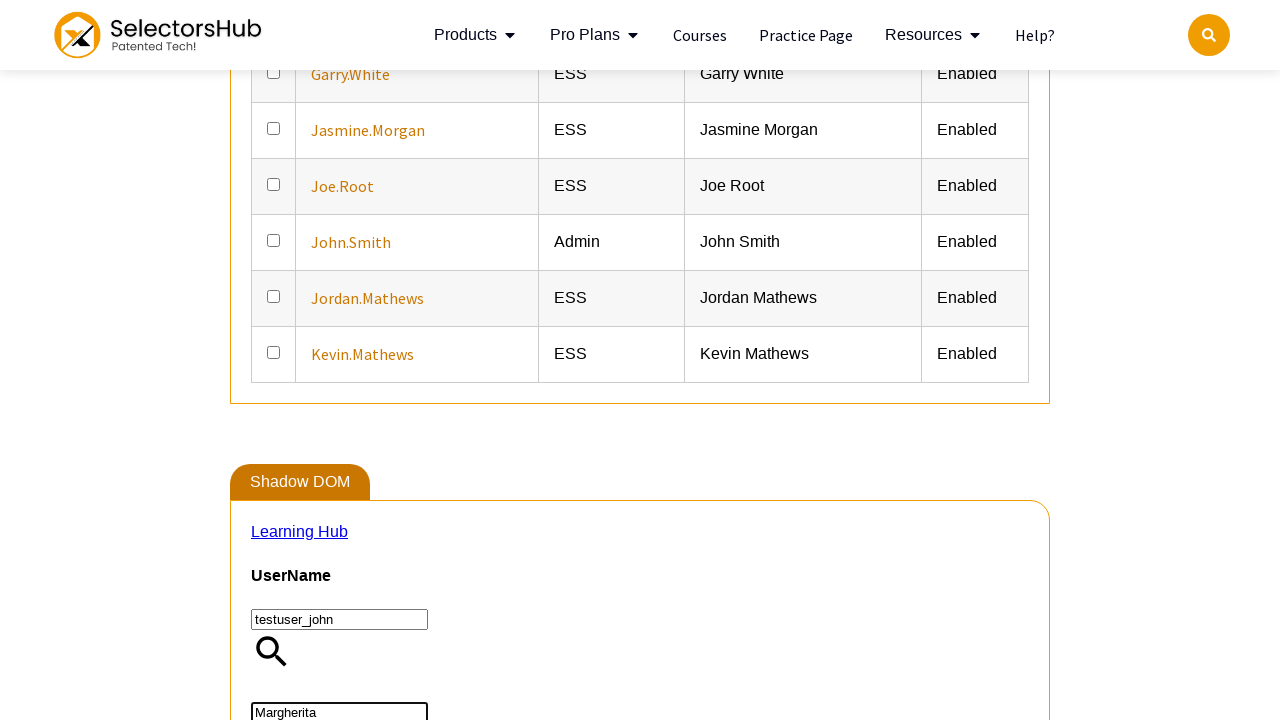

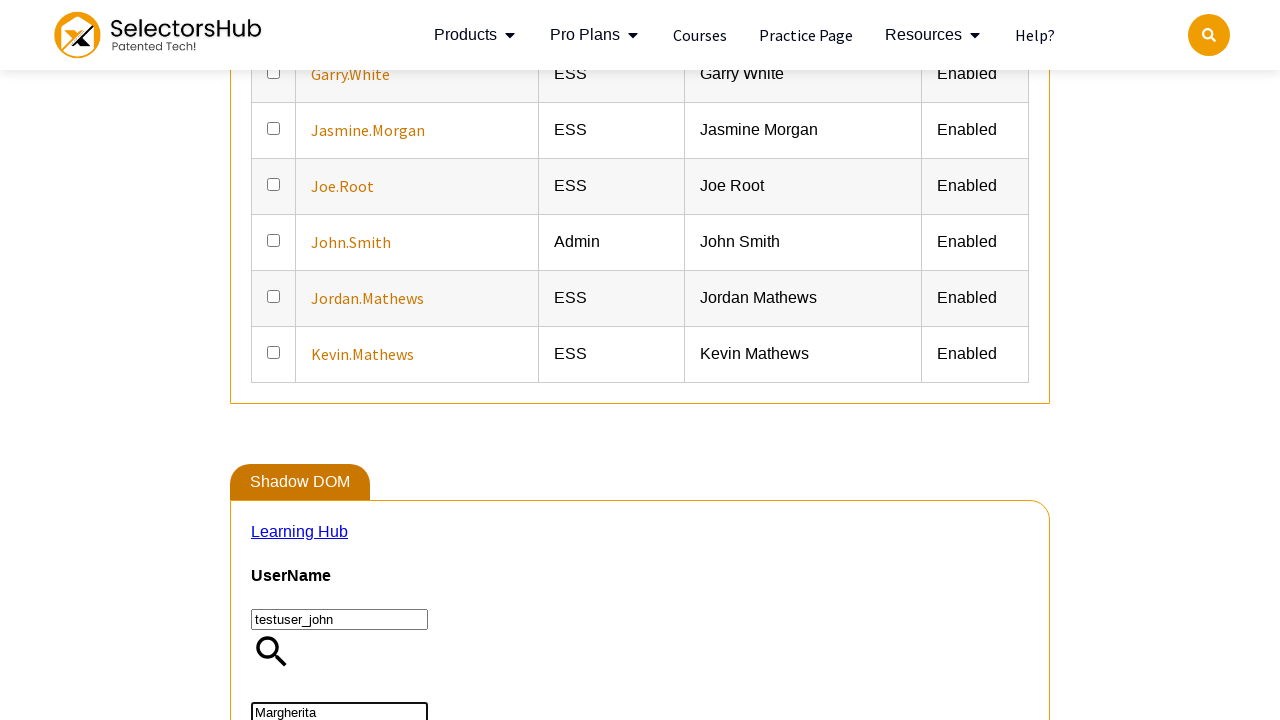